Tests displaying jQuery Growl notification messages on a page by injecting jQuery, jQuery Growl library, and styles, then triggering various notification types (default, error, notice, warning).

Starting URL: http://the-internet.herokuapp.com/

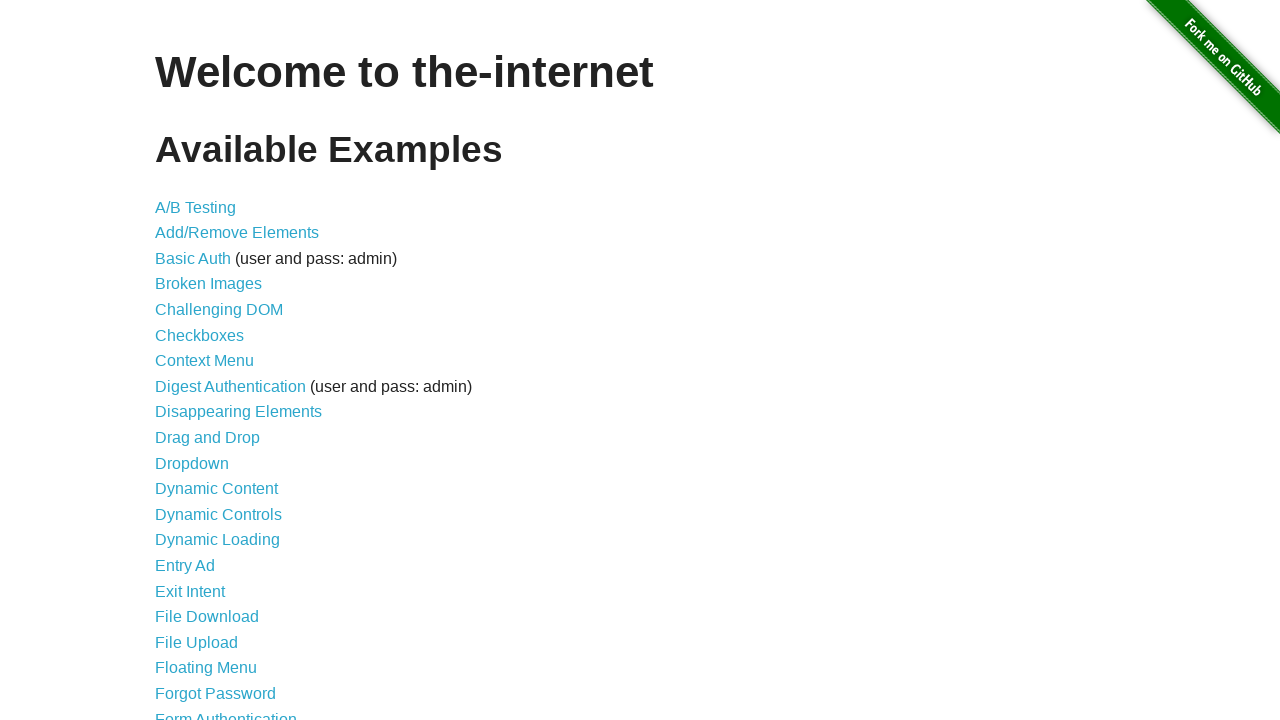

Injected jQuery library into page
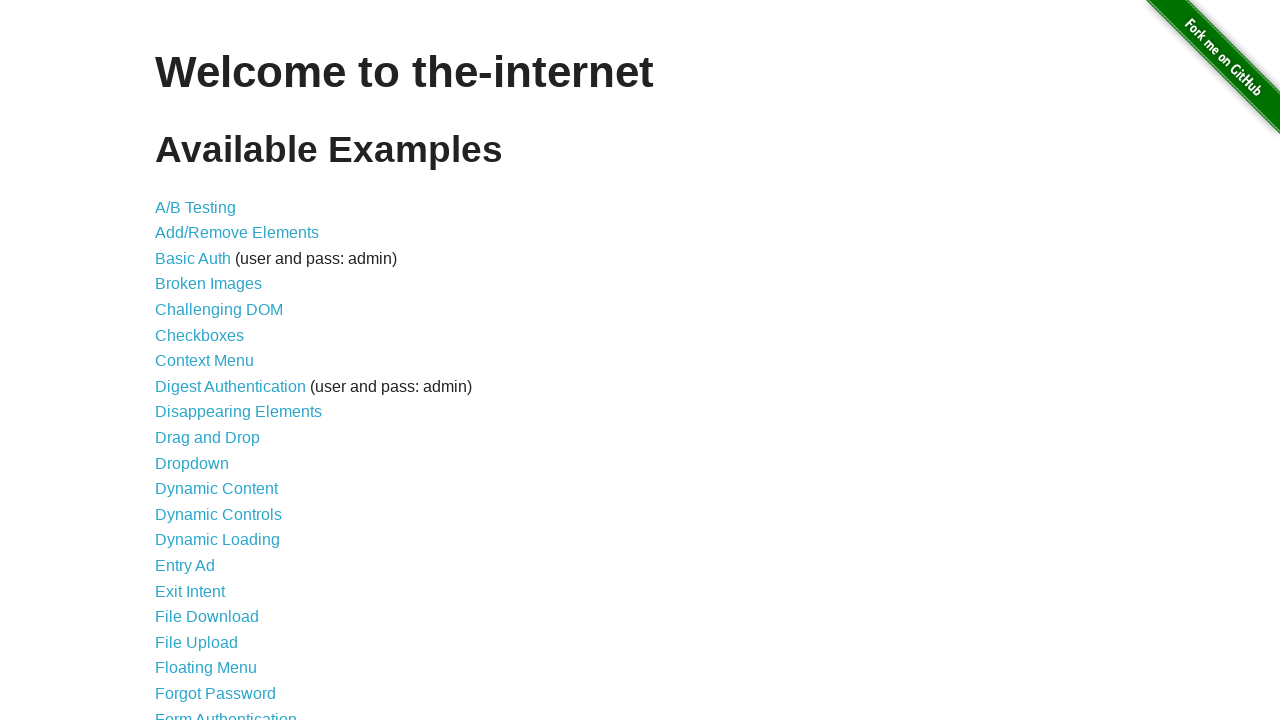

jQuery library loaded successfully
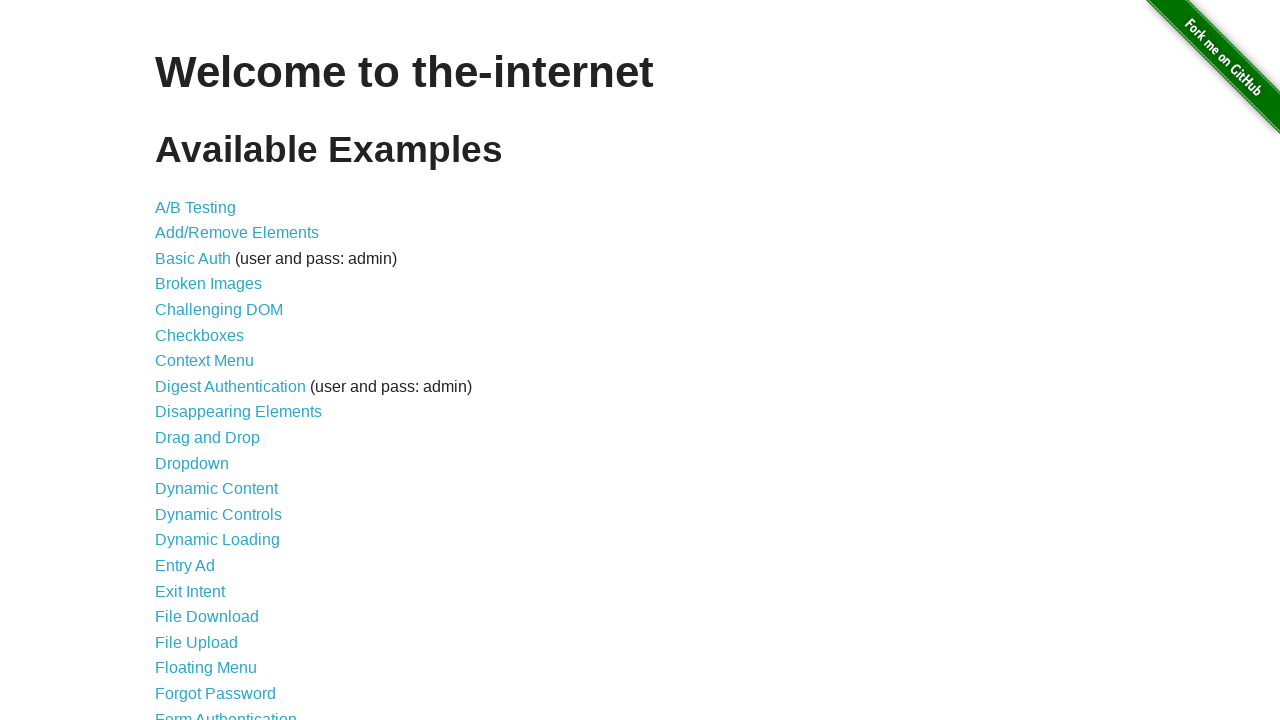

Injected jQuery Growl library into page
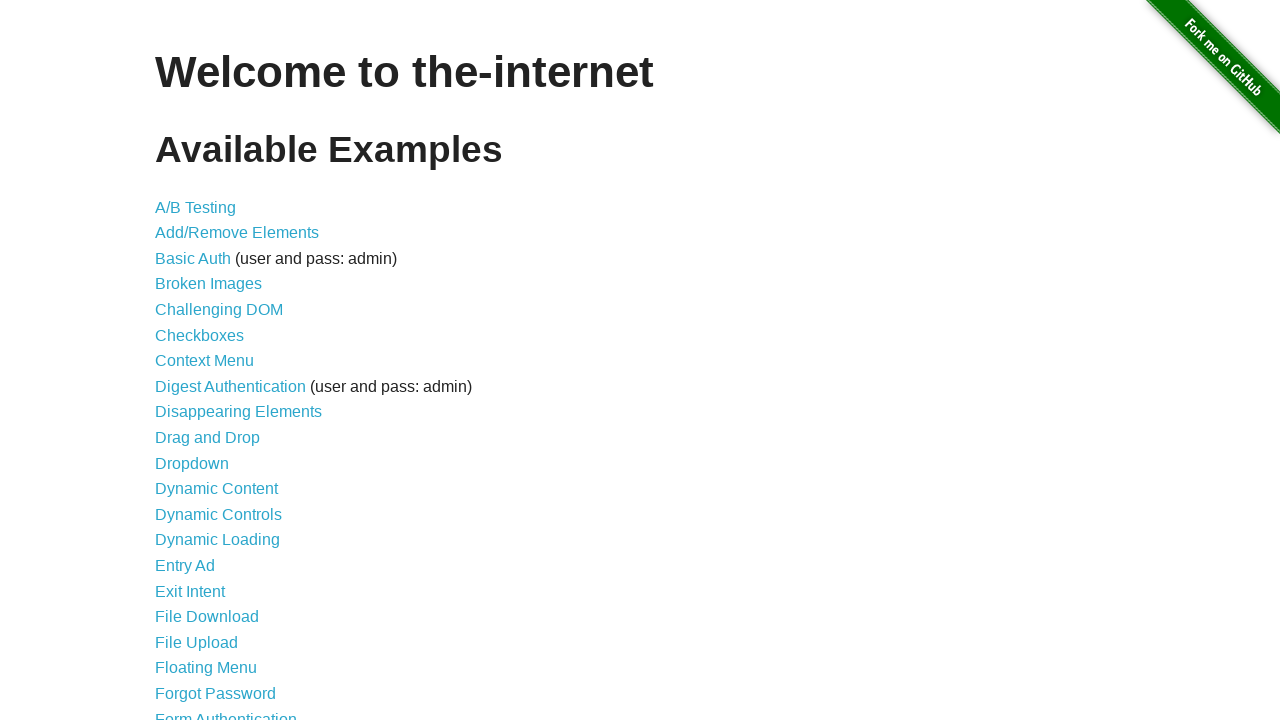

Added jQuery Growl CSS styles to page
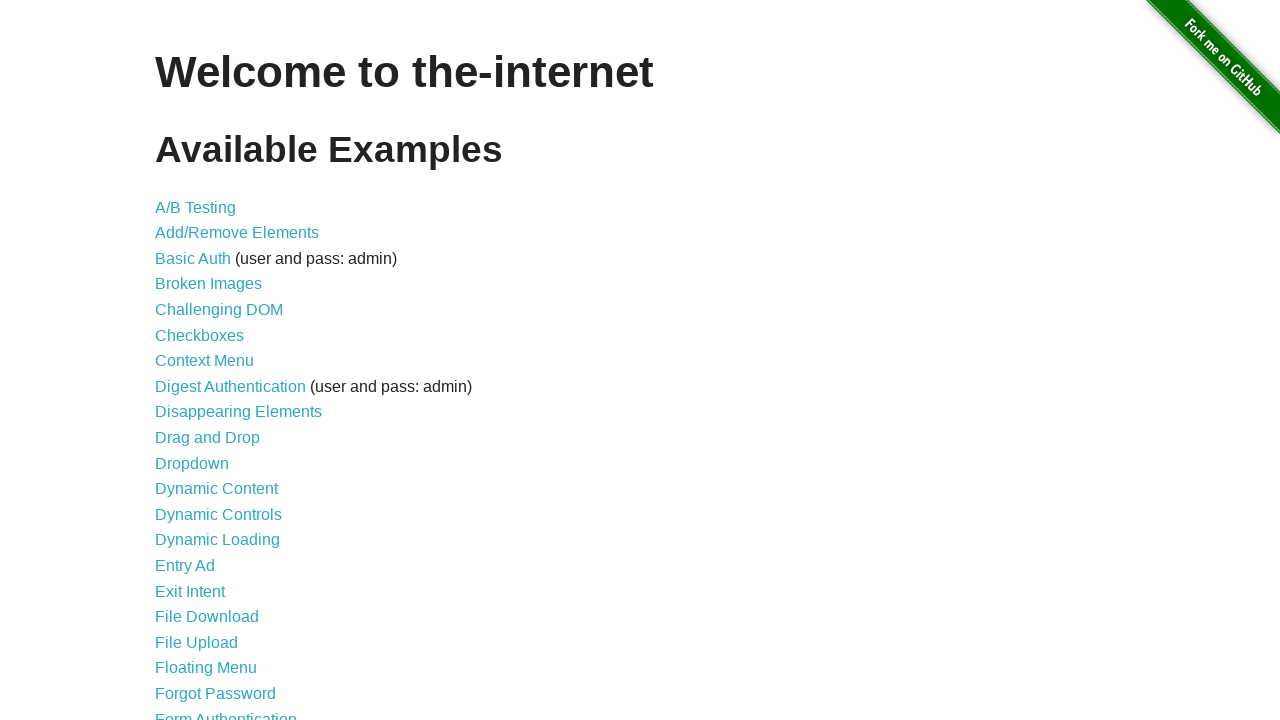

jQuery Growl library loaded and ready
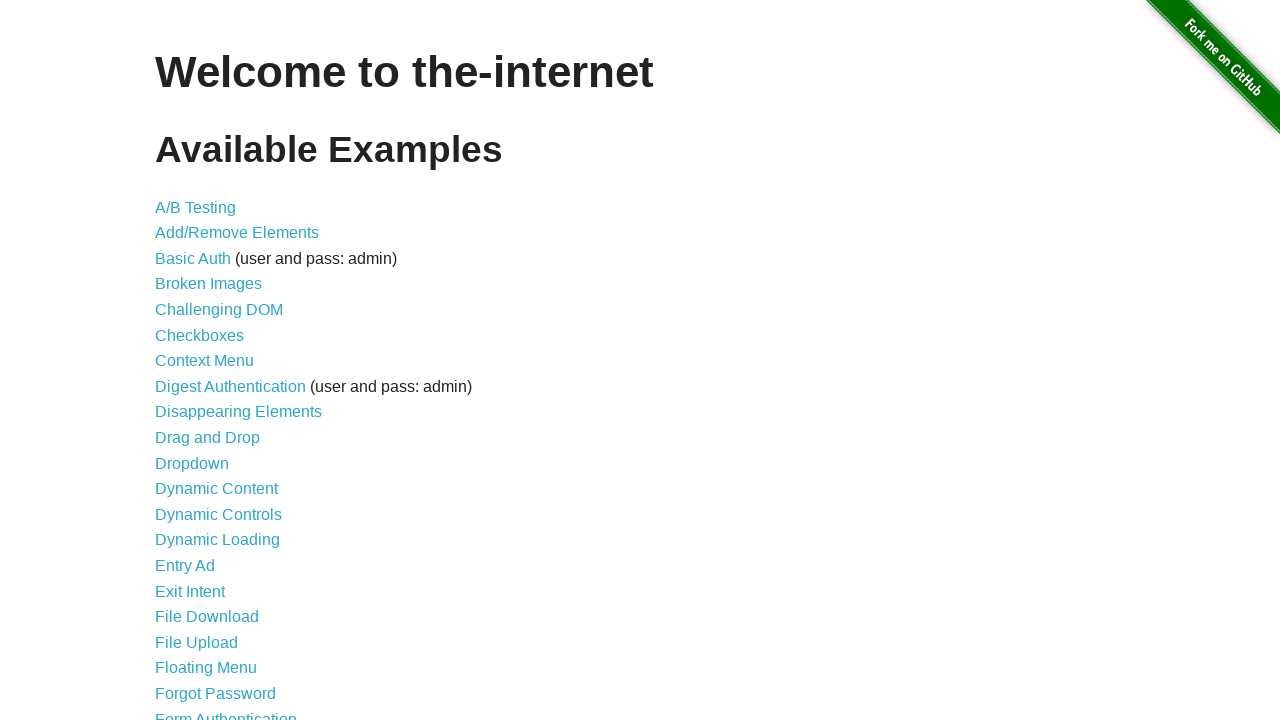

Displayed default Growl notification (GET /)
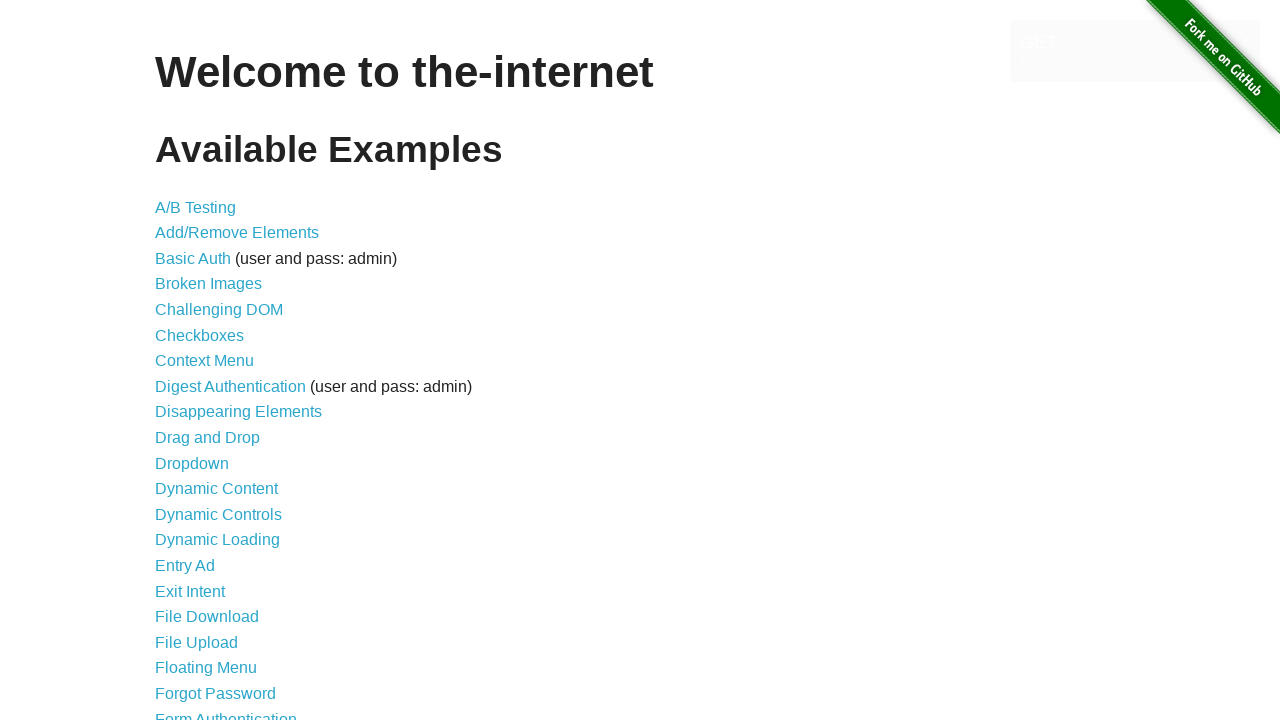

Displayed error Growl notification
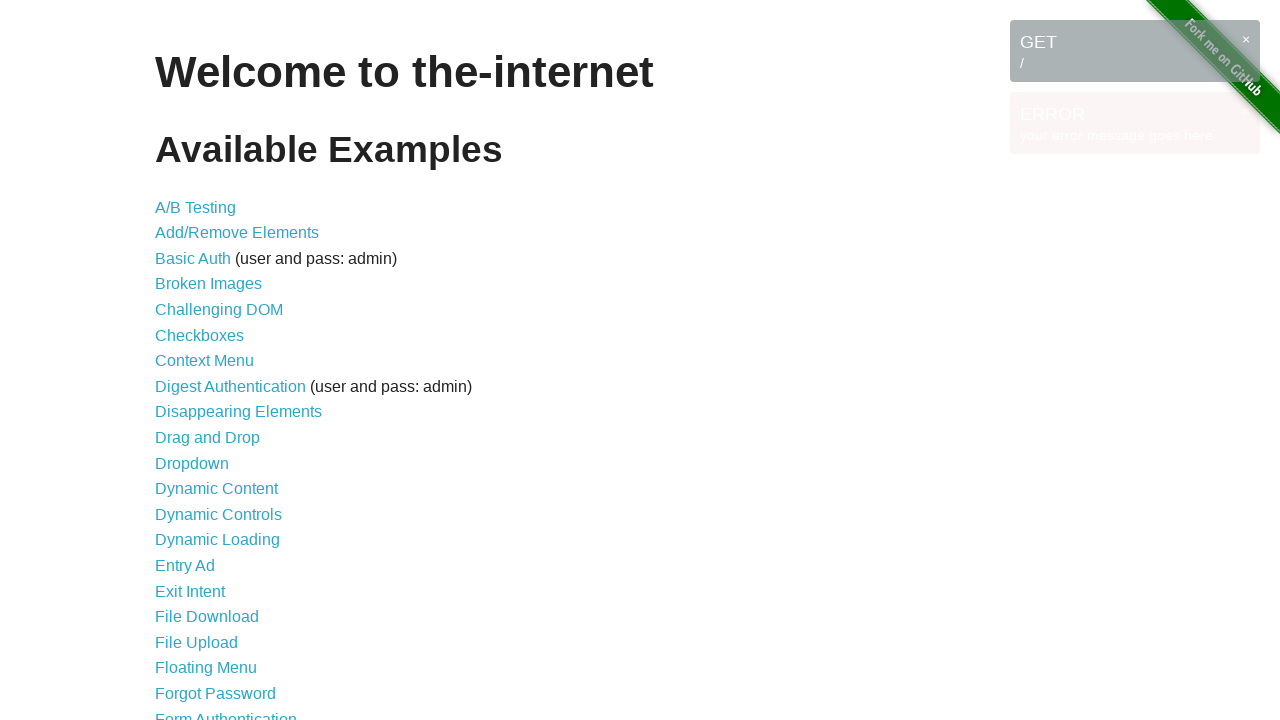

Displayed notice Growl notification
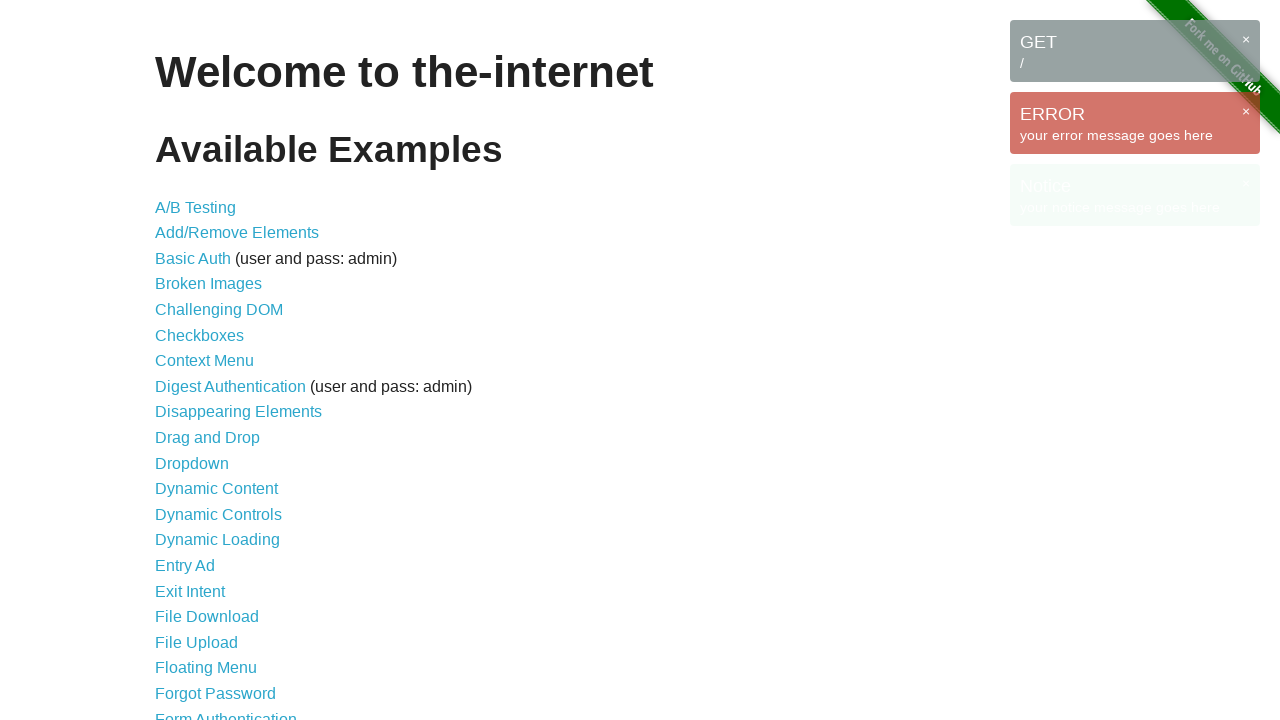

Displayed warning Growl notification
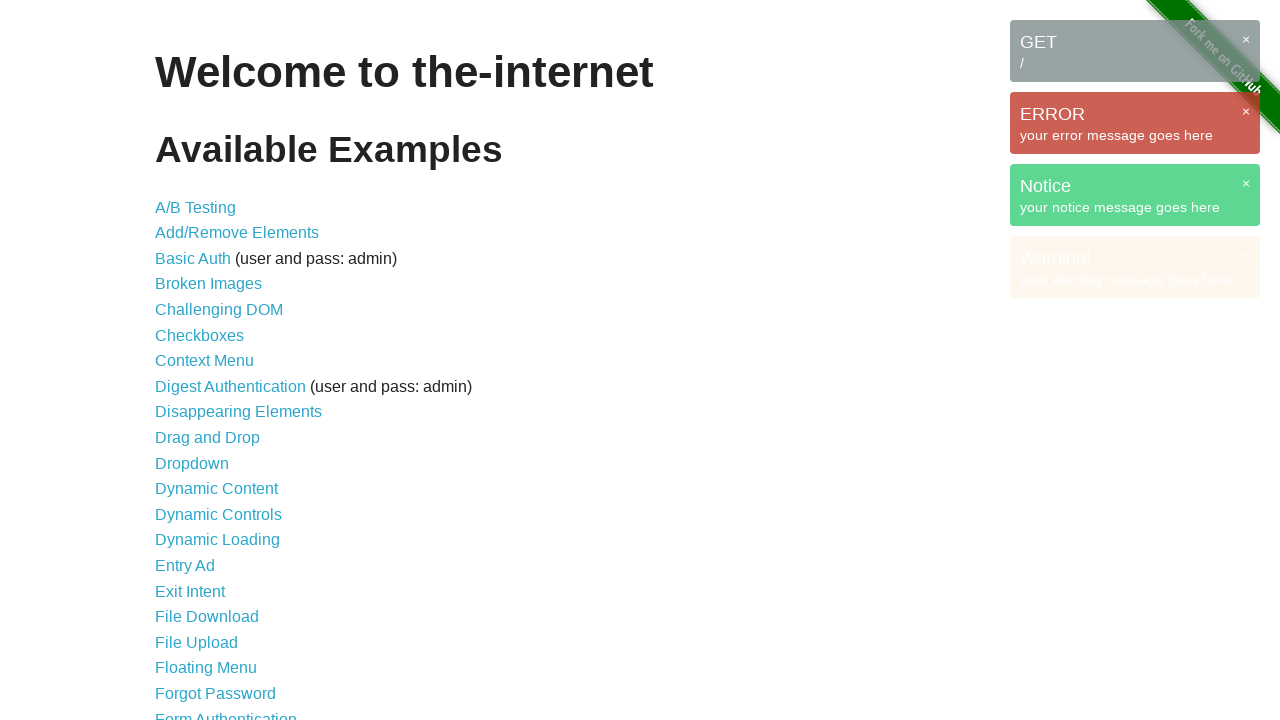

All Growl notification messages are visible on page
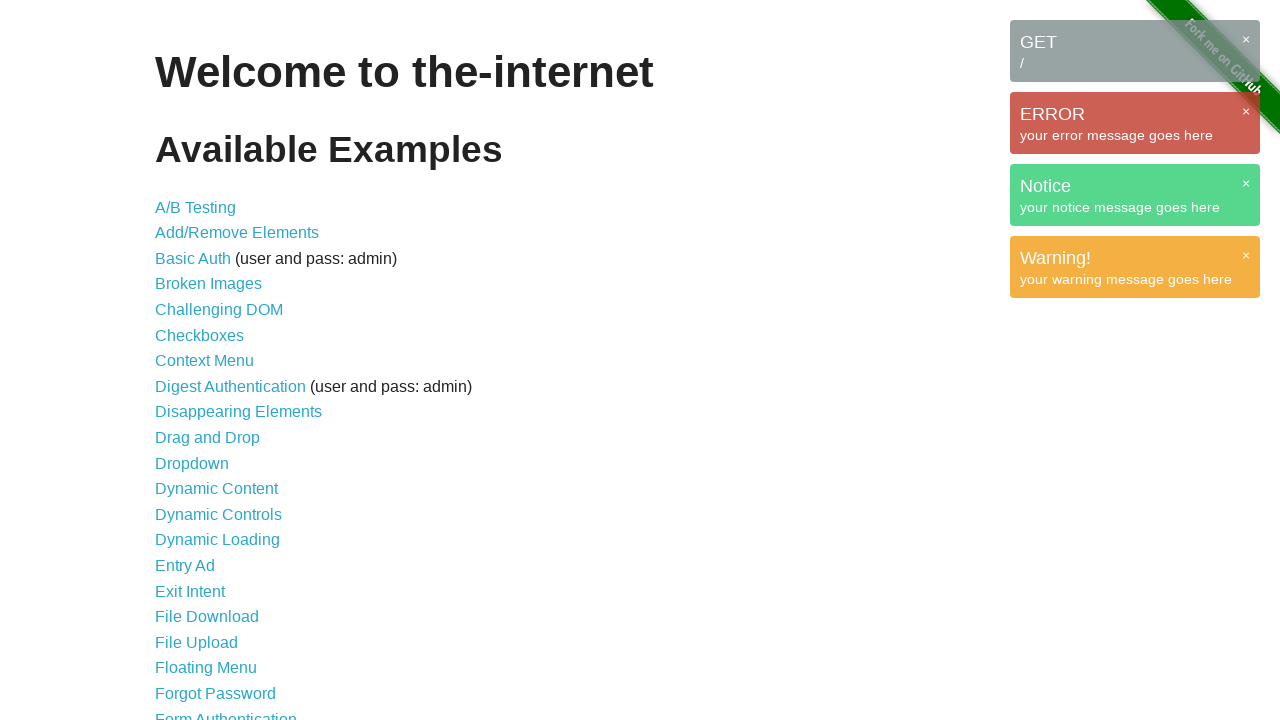

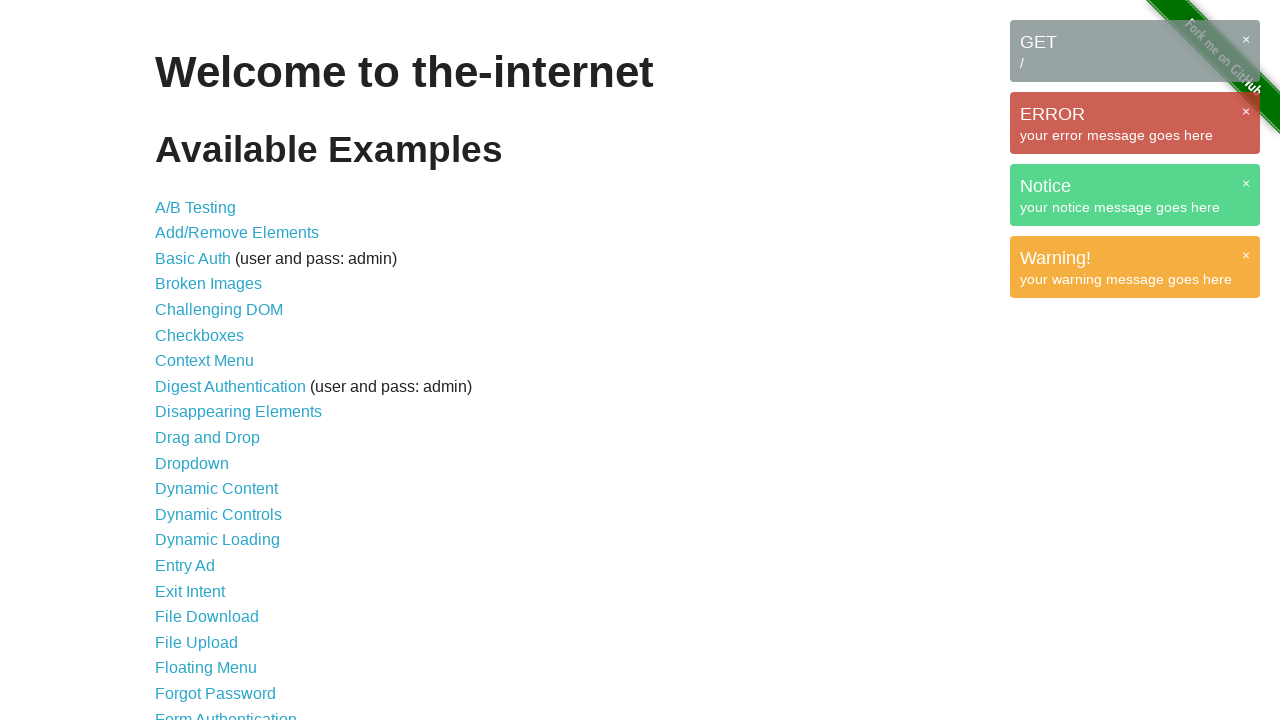